Navigates to a checkbox demo page and selects a specific checkbox (Option-2) from a group of checkboxes

Starting URL: https://syntaxprojects.com/basic-checkbox-demo.php

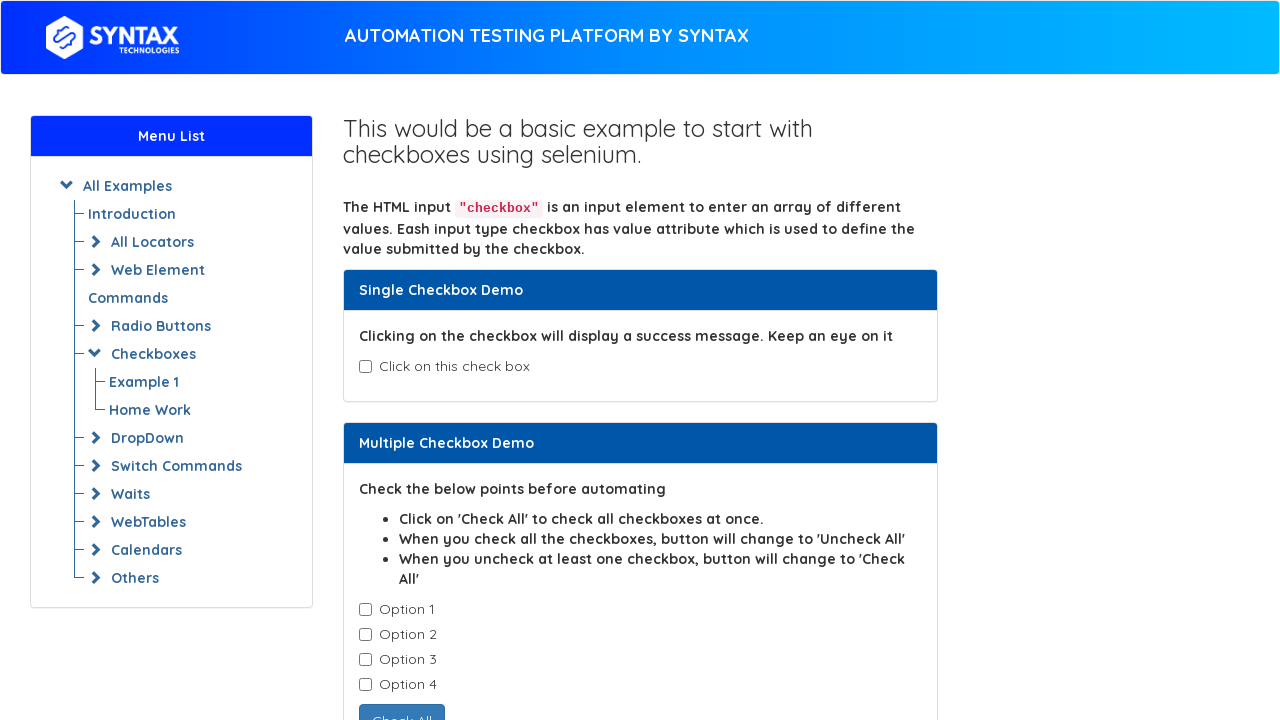

Navigated to checkbox demo page
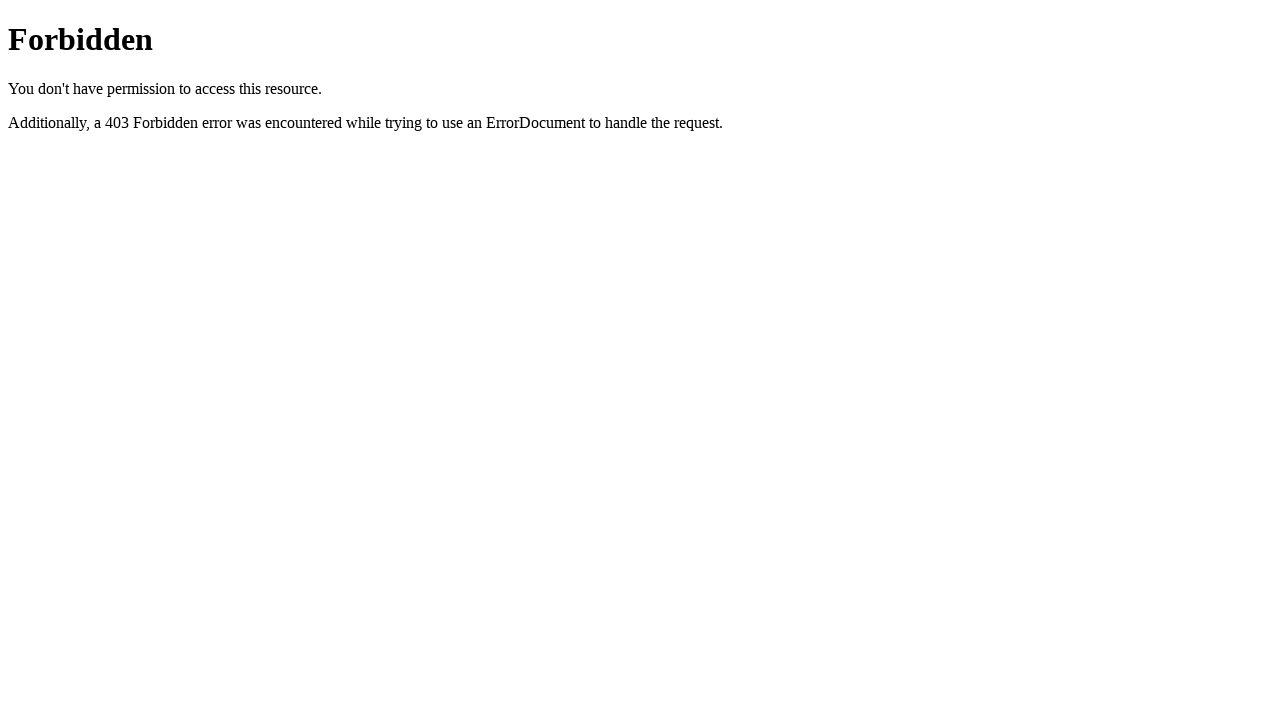

Located all checkboxes with class 'cb1-element'
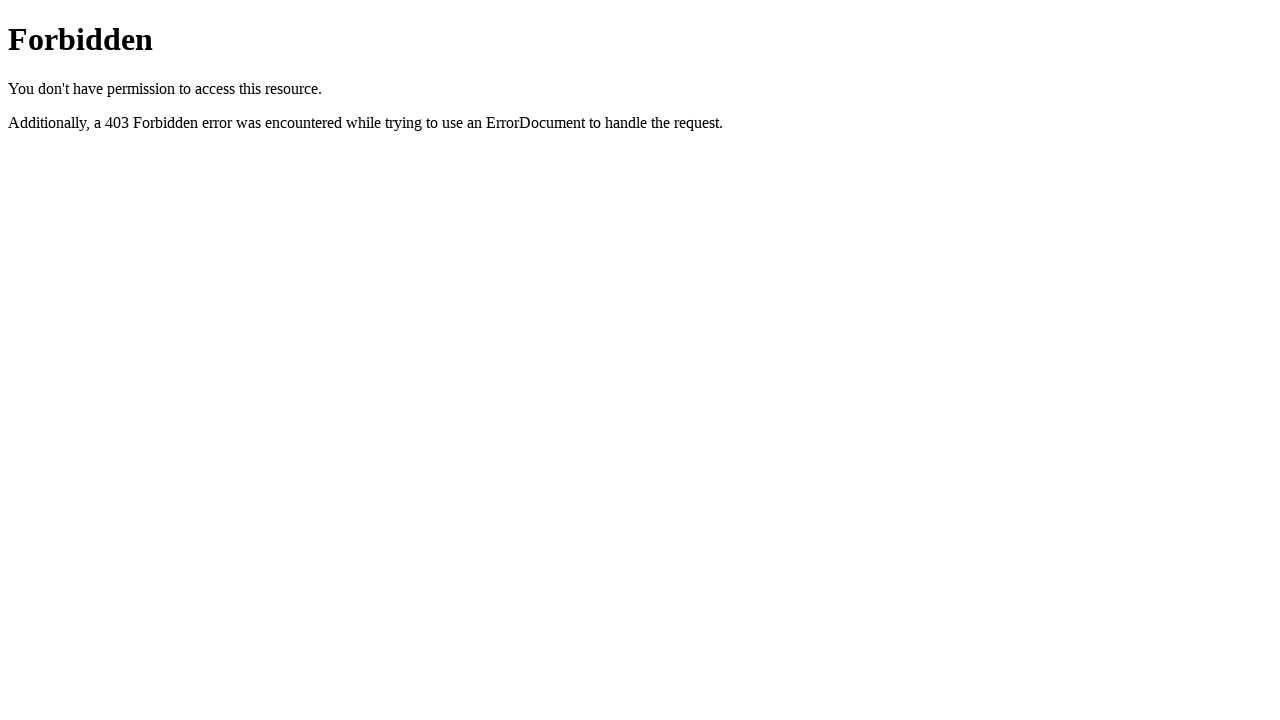

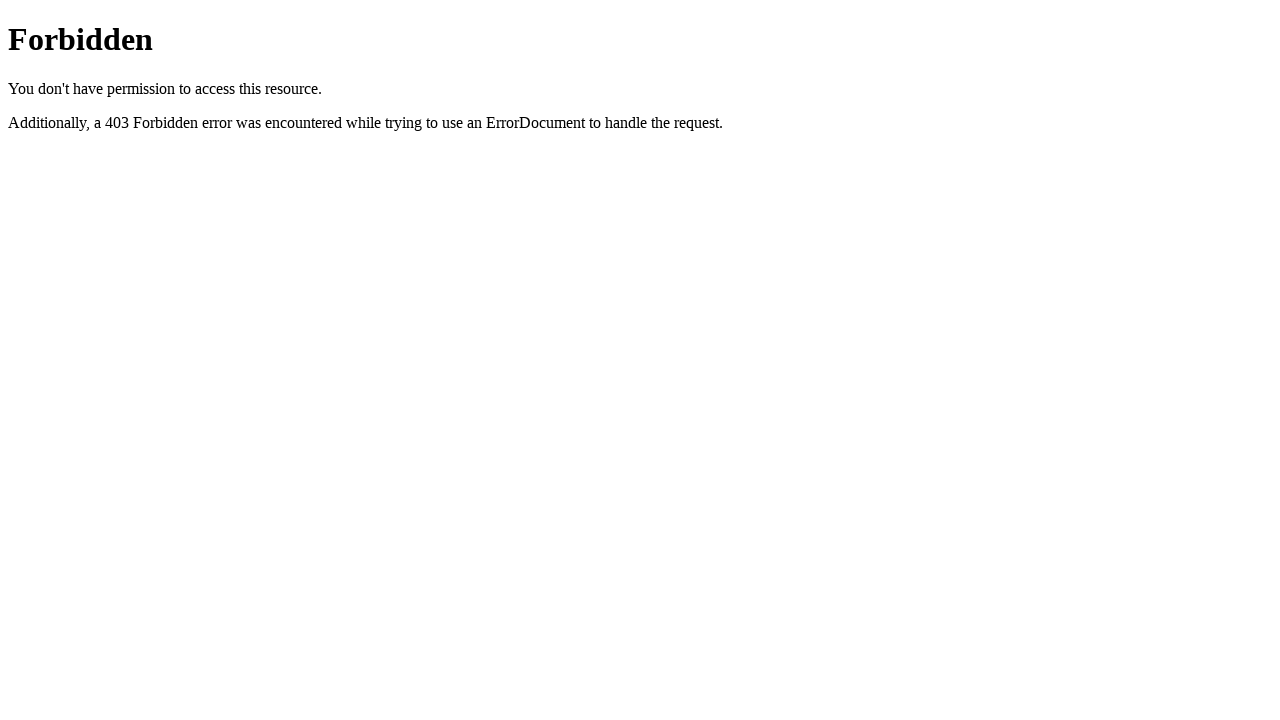